Navigates to Arena of E-City website and verifies the page loads successfully

Starting URL: https://www.arenaofecity.com/

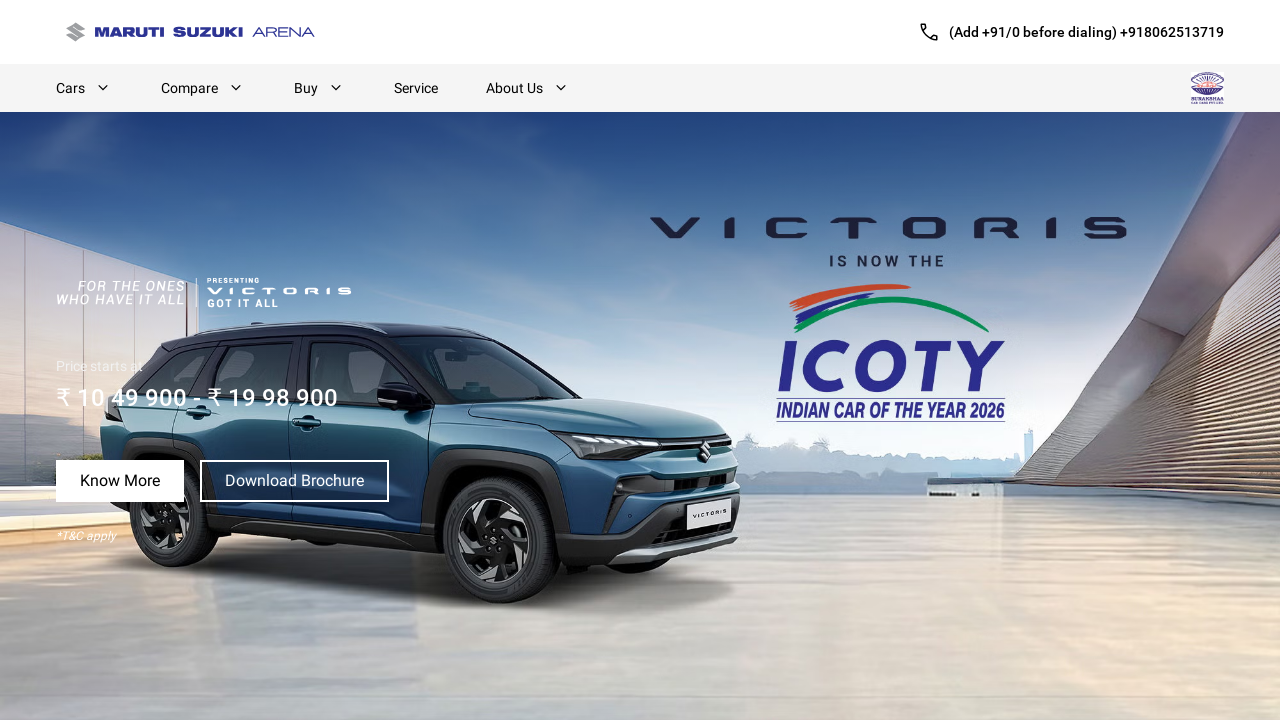

Waited for page DOM content to load
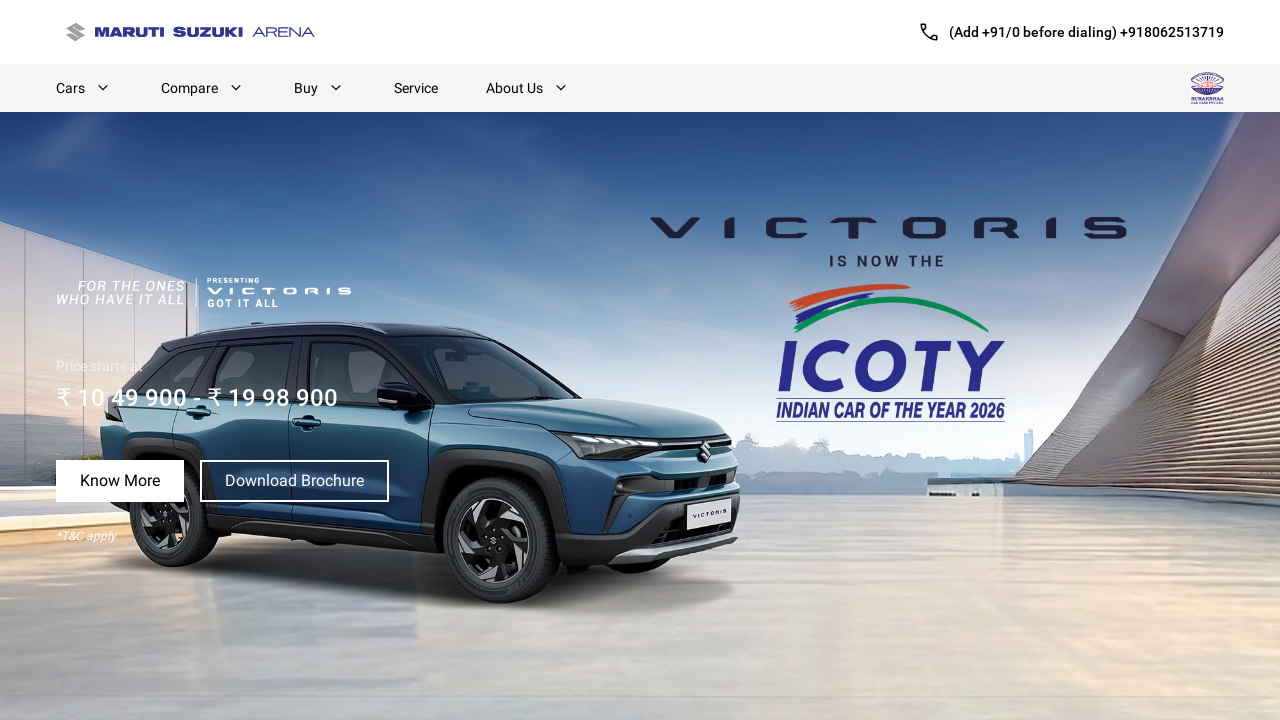

Verified body element is present - Arena of E-City website loaded successfully
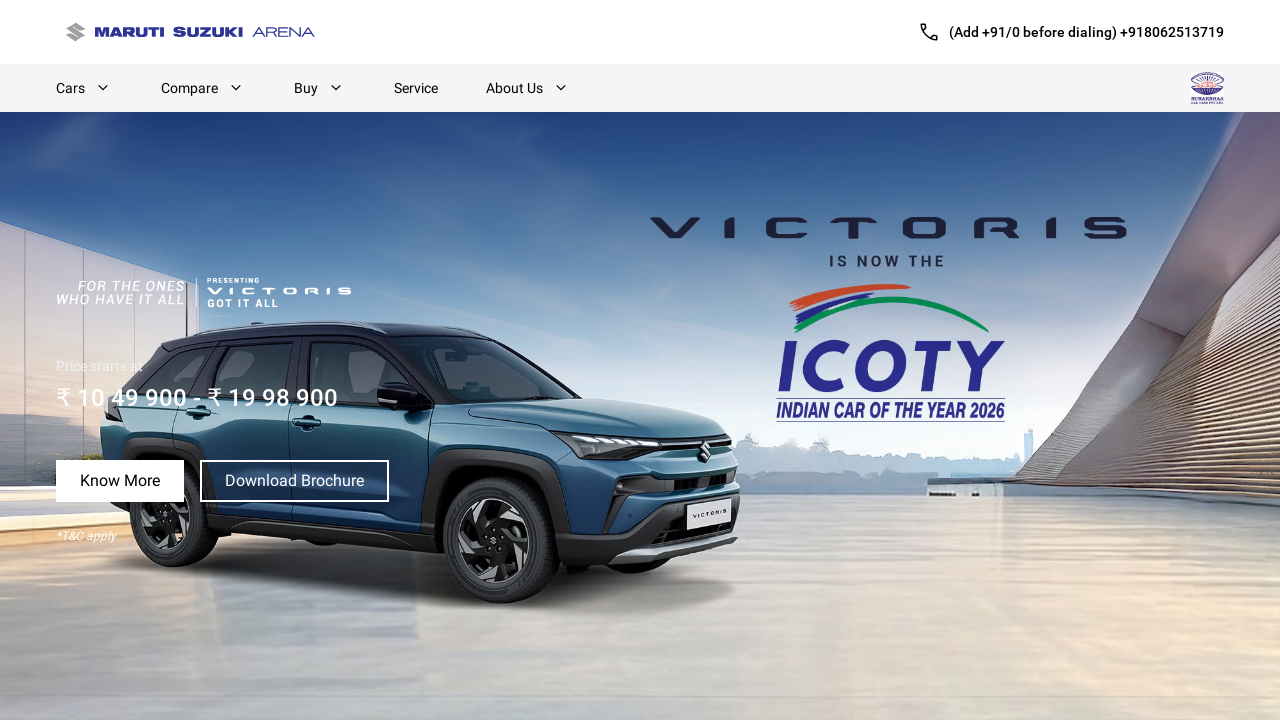

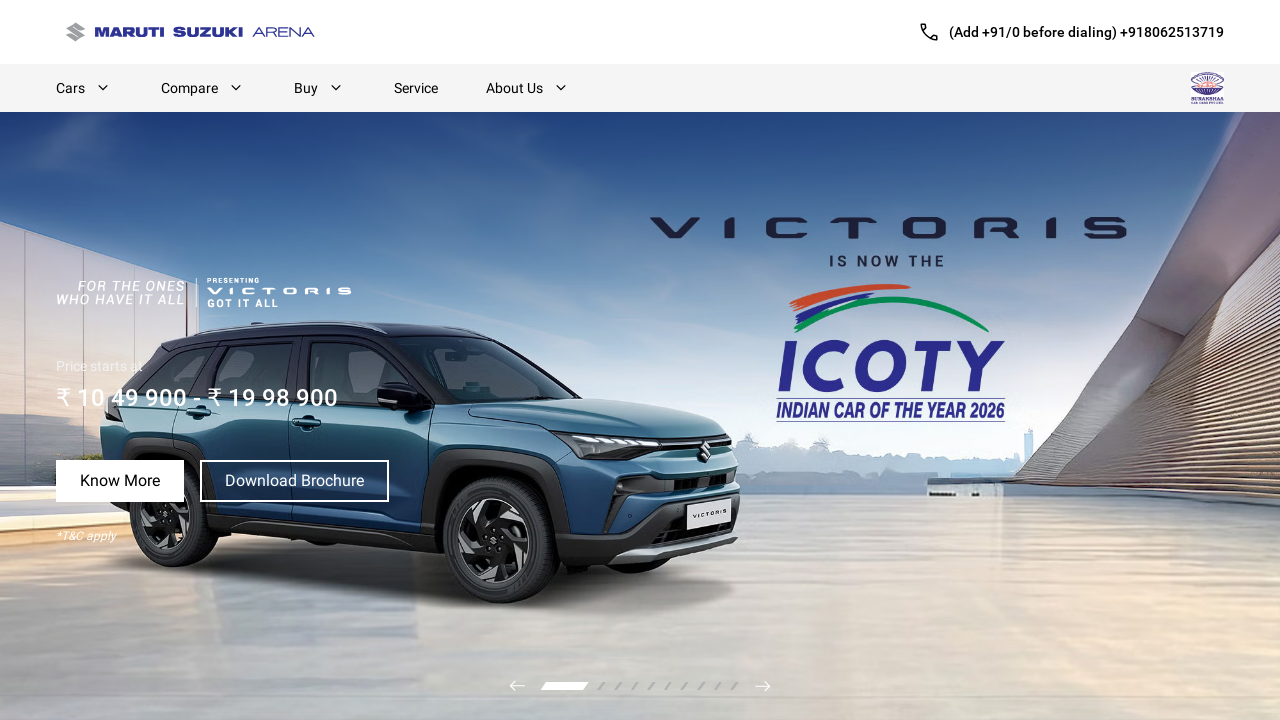